Navigates the Starbucks Korea store locator by selecting a region, viewing the store list, opening a store's detail popup, and then closing it.

Starting URL: https://www.starbucks.co.kr/store/store_map.do

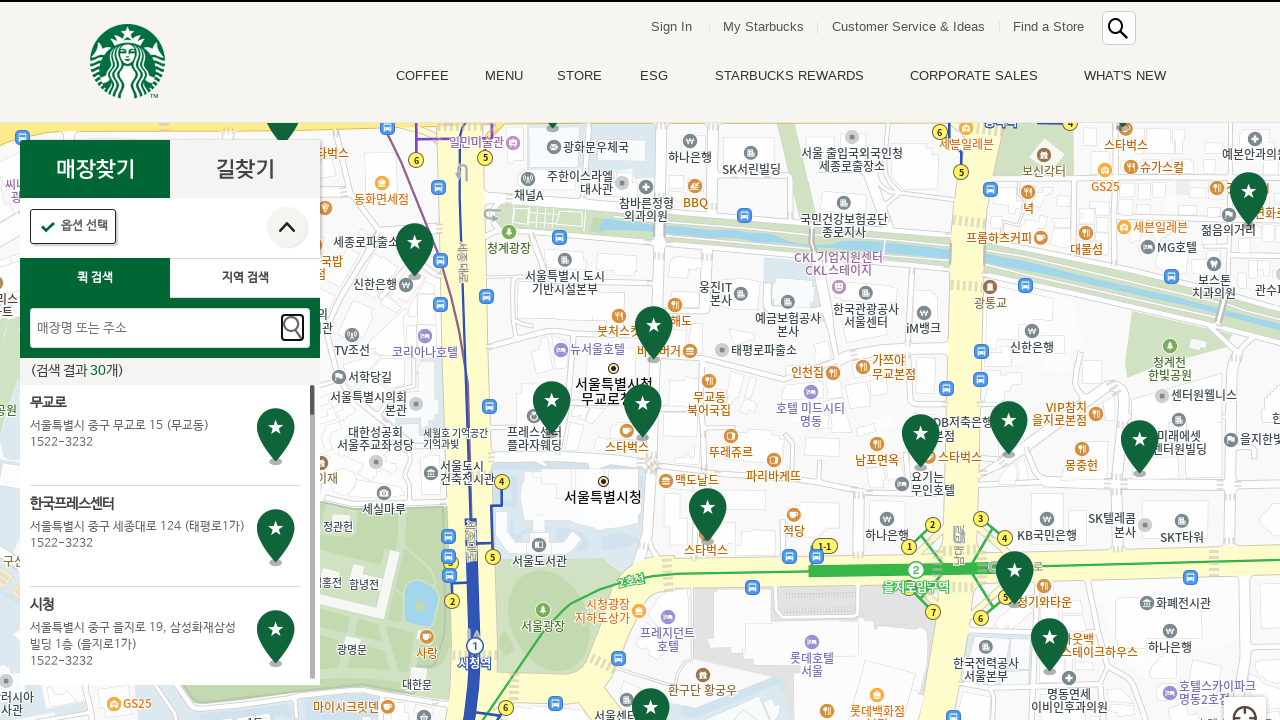

Waited for page to fully load (networkidle)
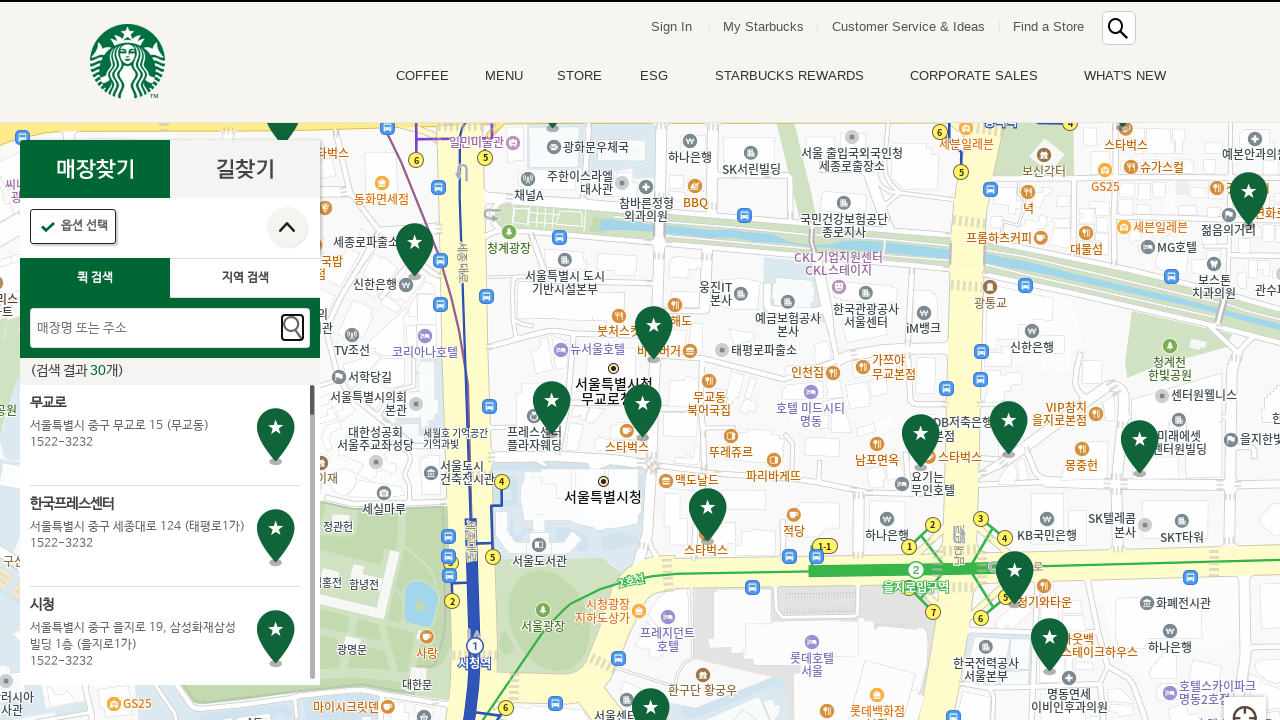

Clicked on region search tab (지역검색) at (245, 278) on #container > div > form > fieldset > div > section > article.find_store_cont > a
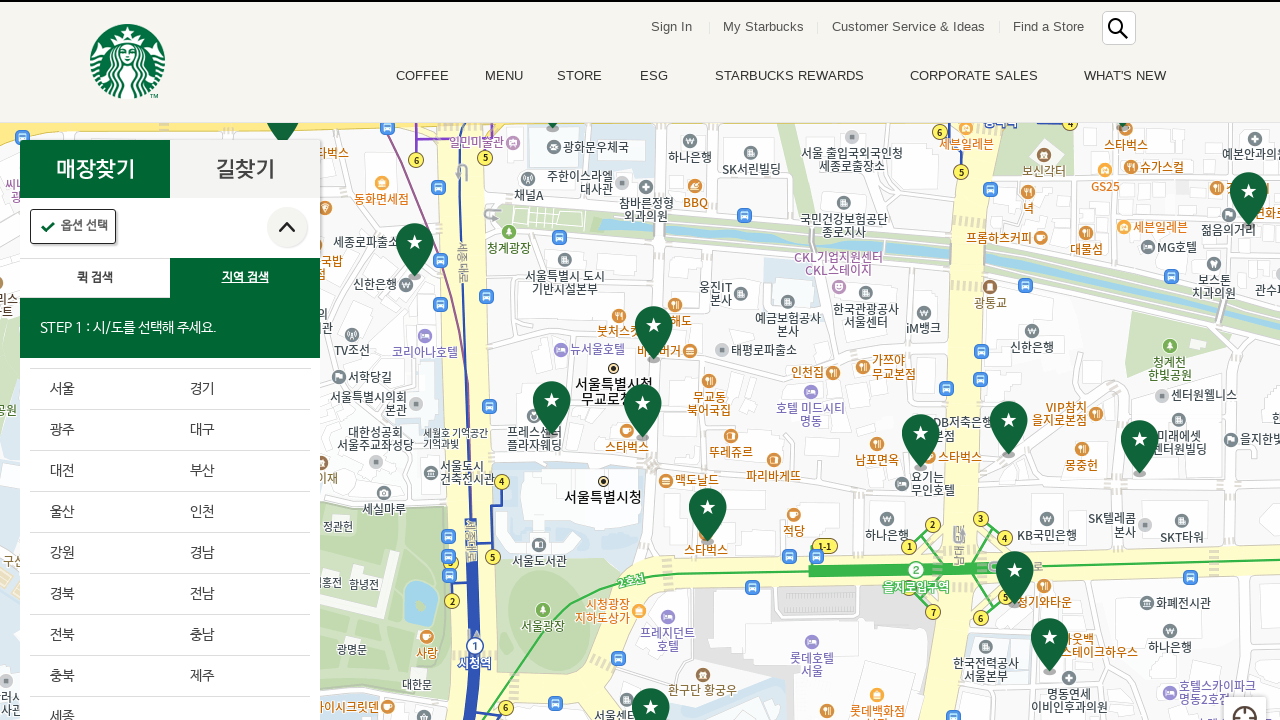

Waited 3 seconds for region search tab to load
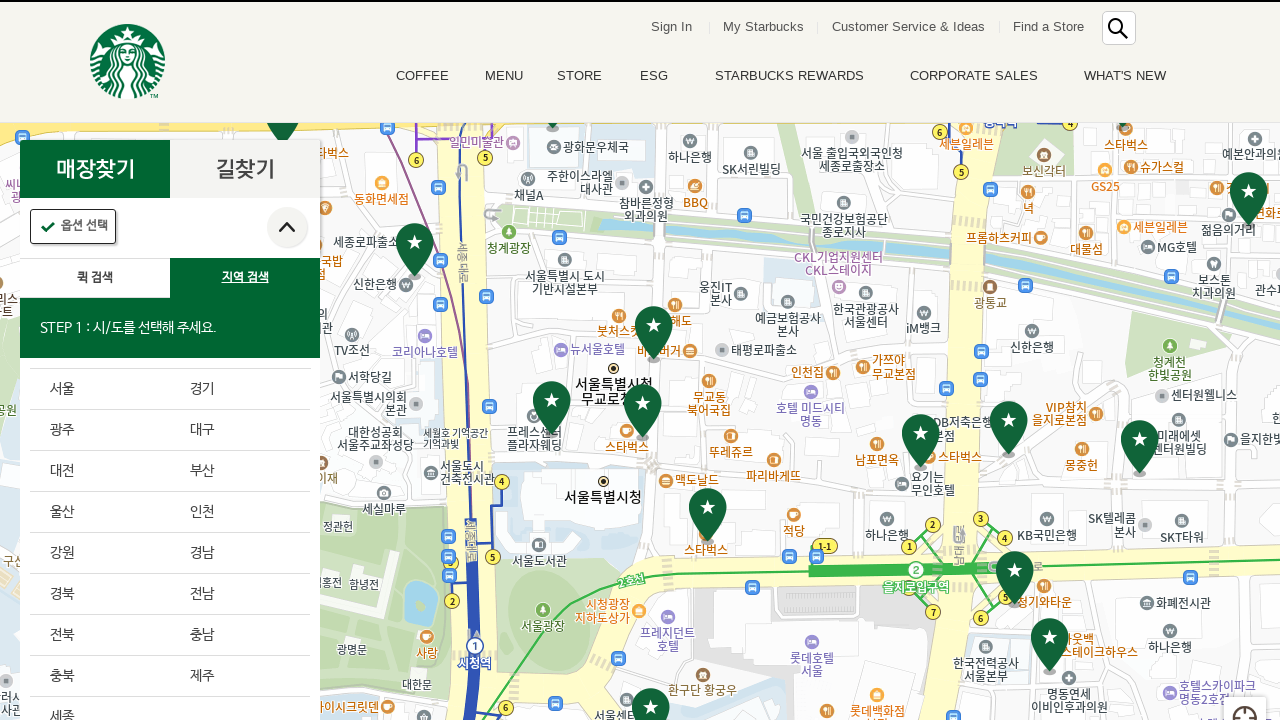

Selected 충청남도 region (14th item) at (240, 636) on .loca_step1_cont .sido_arae_box li:nth-child(14)
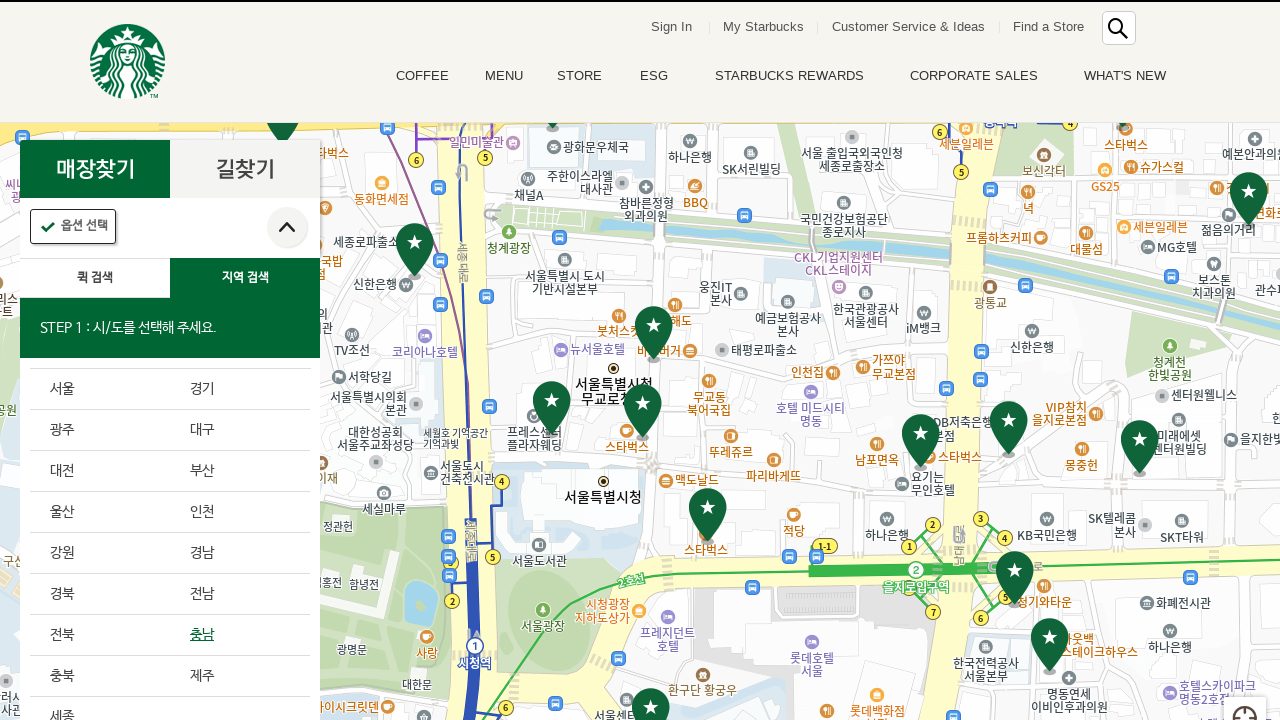

Waited 3 seconds for region selection to process
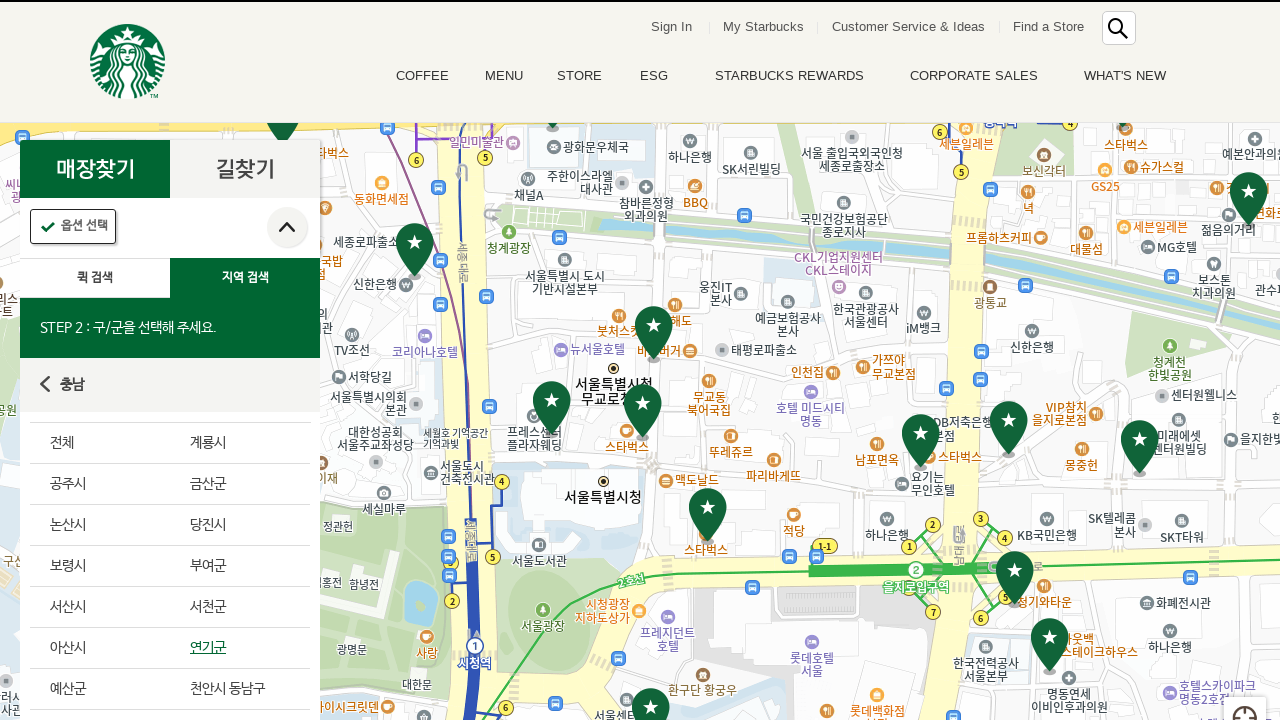

Selected '전체' (all areas) option at (100, 443) on #mCSB_2_container > ul > li:nth-child(1) > a
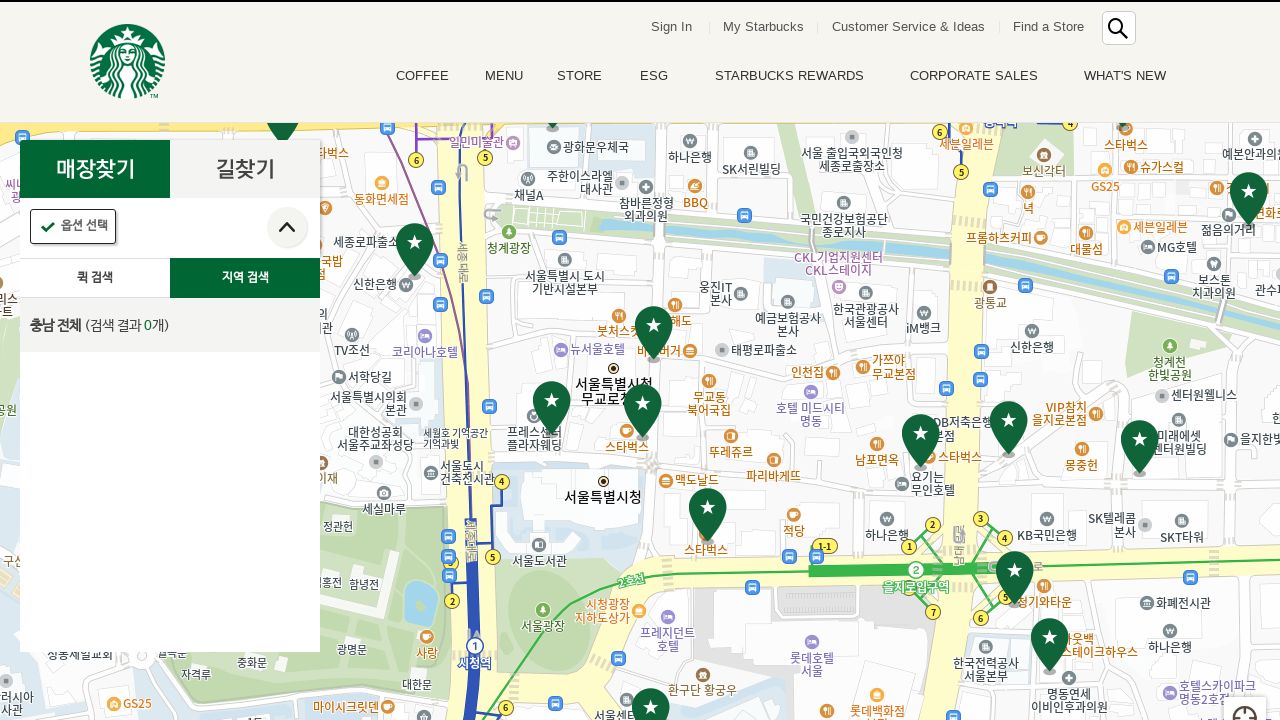

Waited 3 seconds for area selection to complete
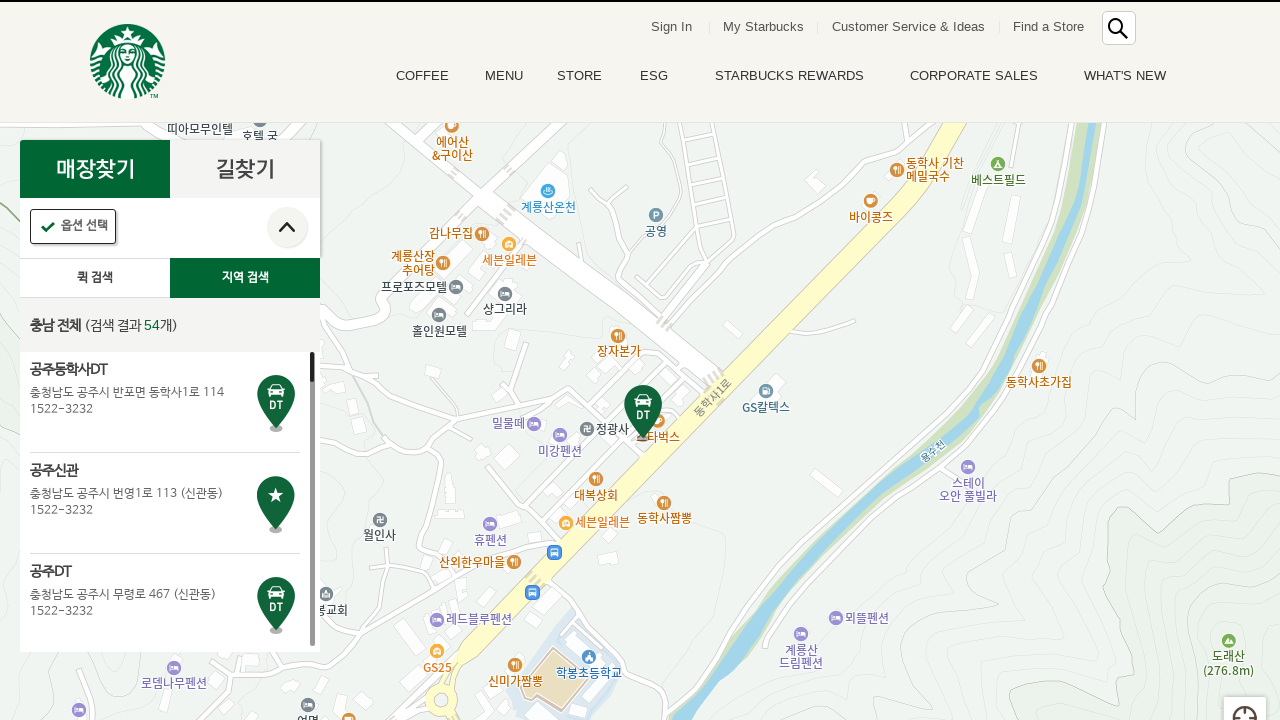

Store list selector loaded
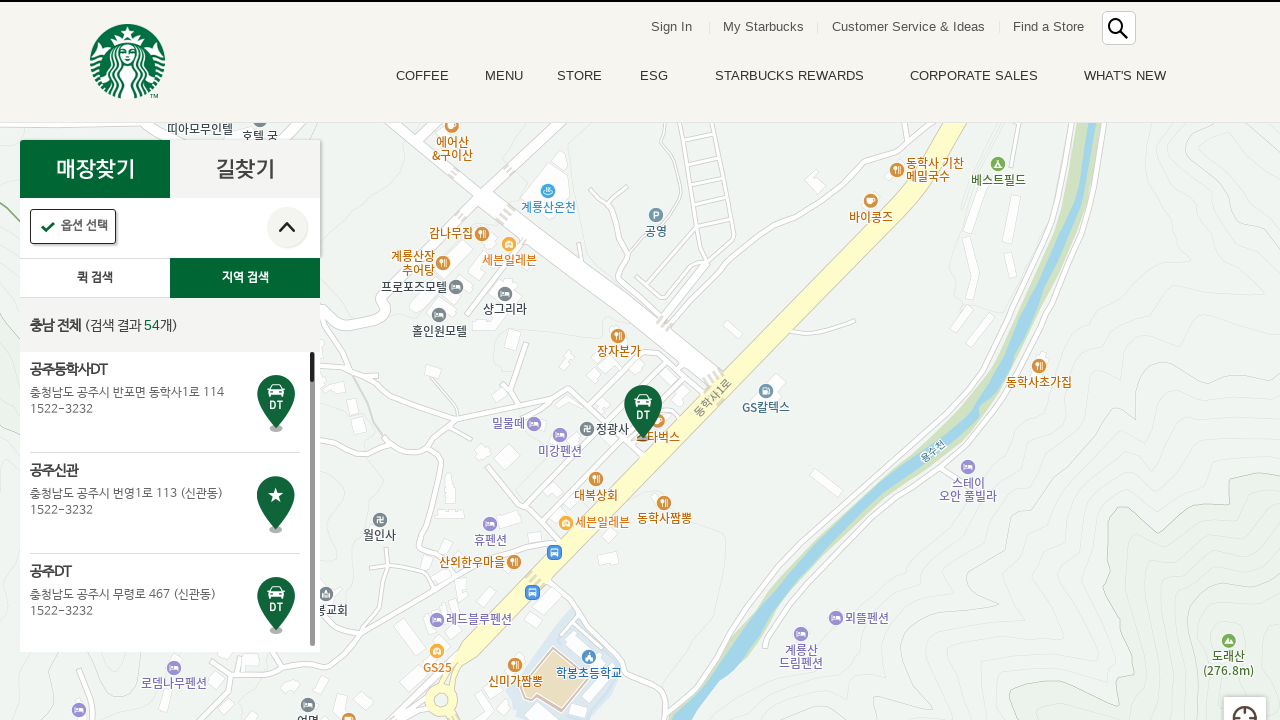

Clicked on the first store in the list at (165, 402) on .quickSearchResultBoxSidoGugun .quickResultLstCon >> nth=0
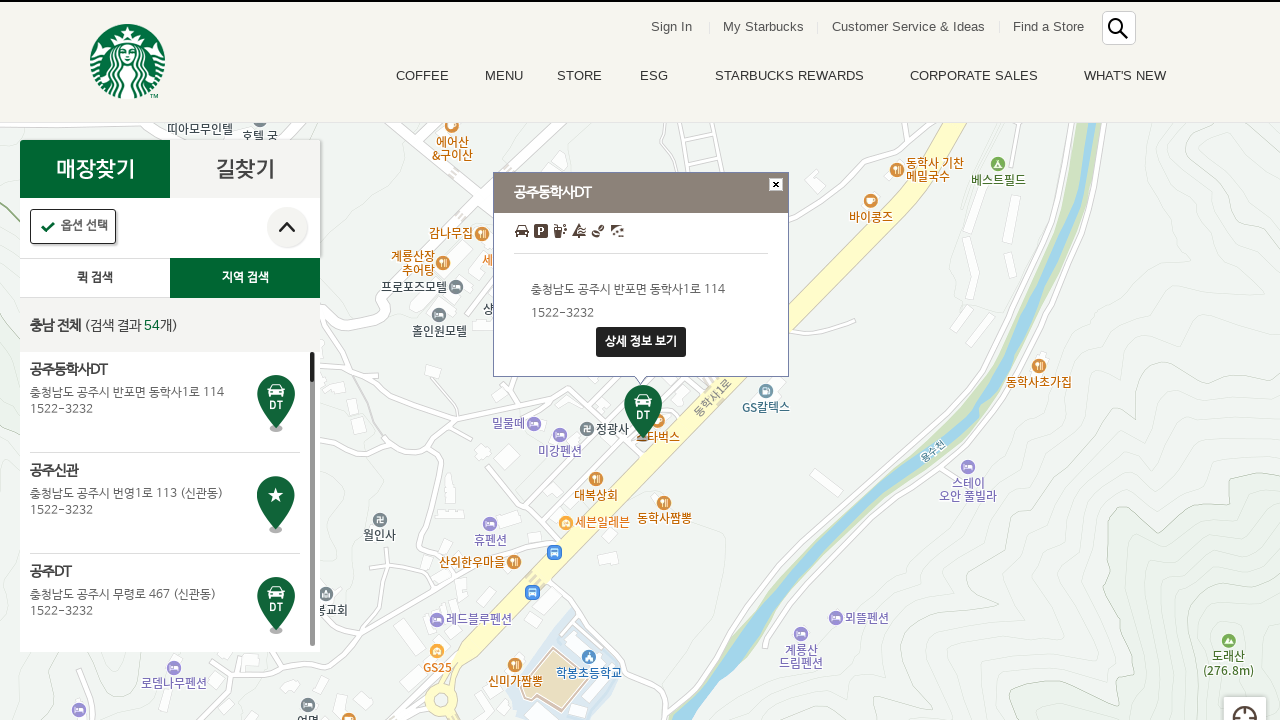

Waited 3 seconds for first store selection to process
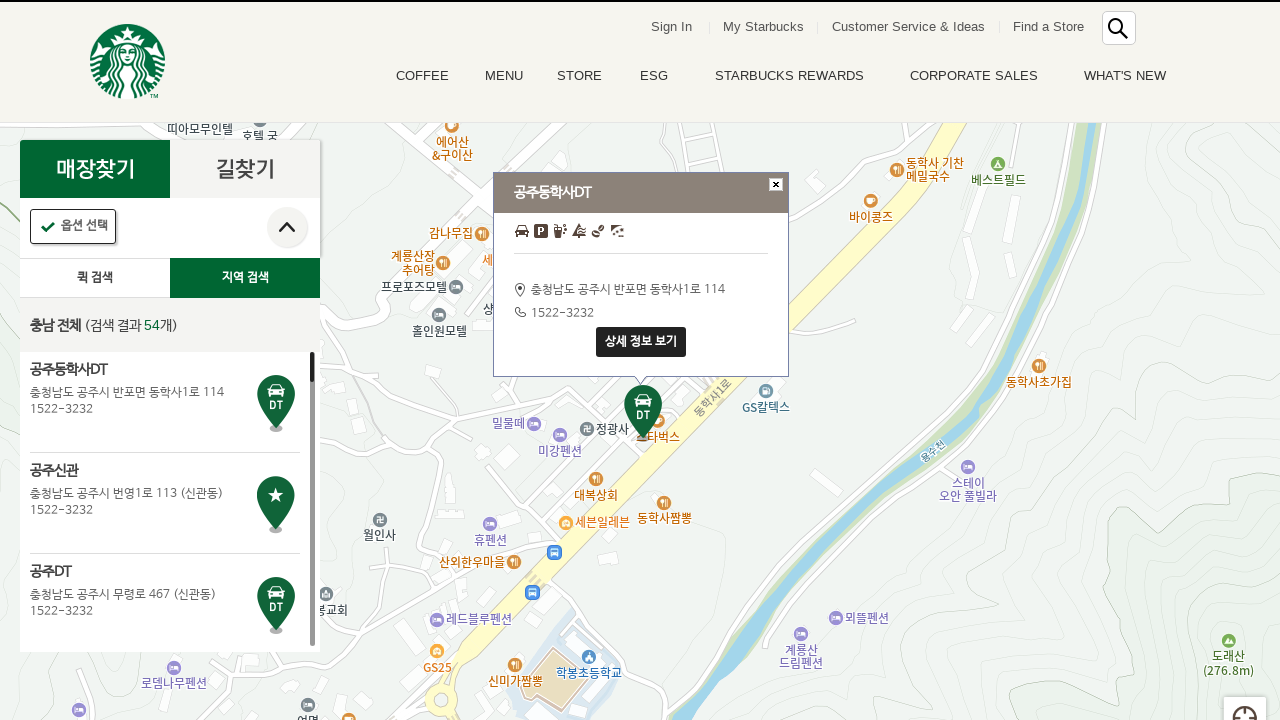

Clicked store detail button to open detail popup at (641, 342) on .map_marker_pop .btn_marker_detail
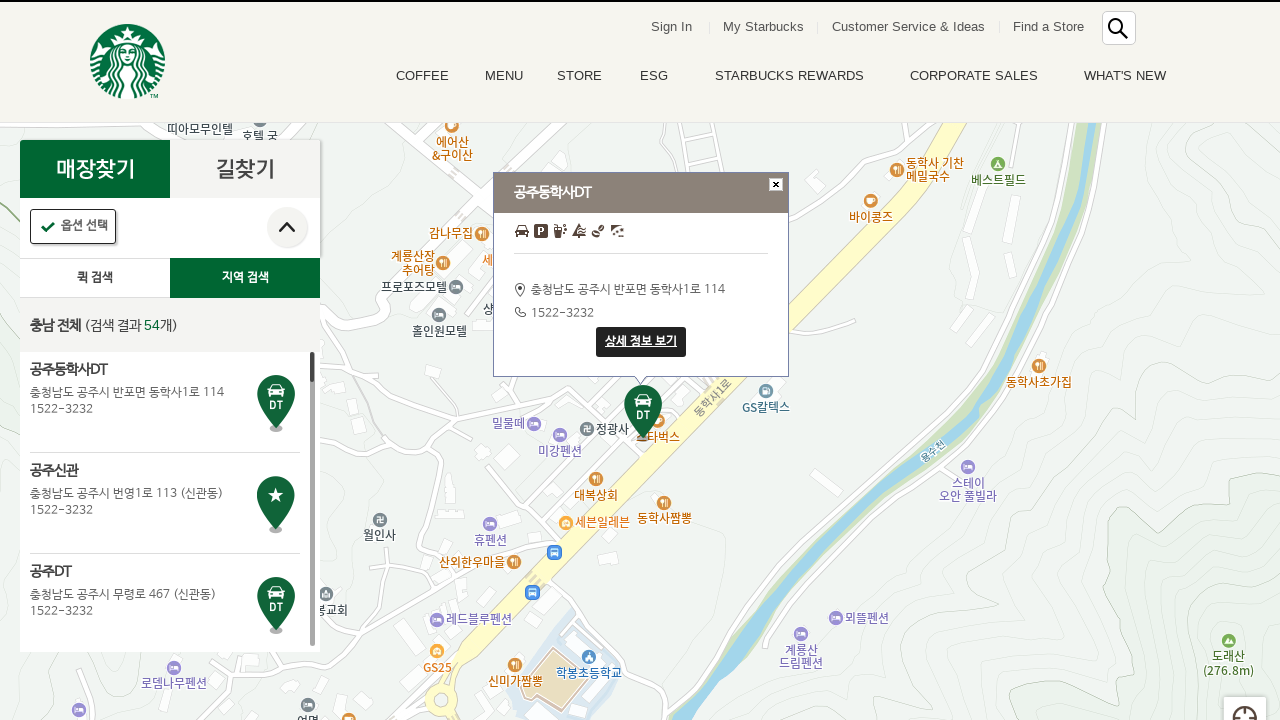

Waited 3 seconds for detail popup to open
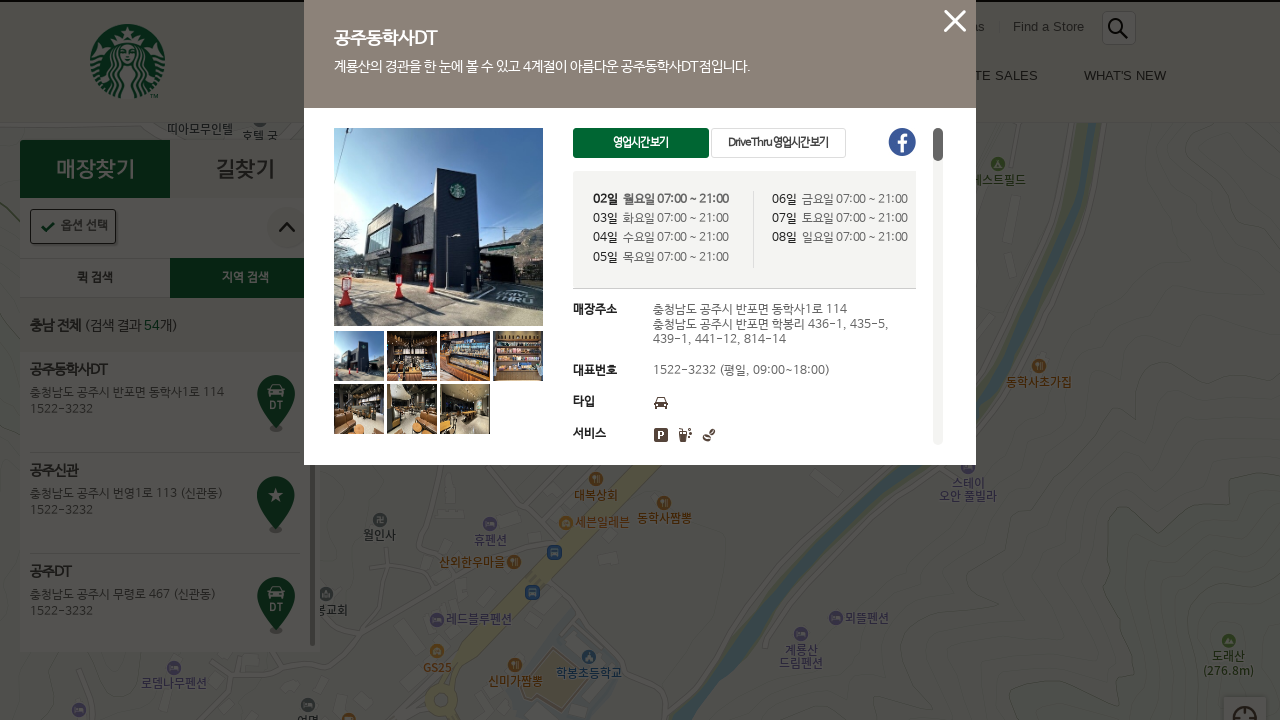

Clicked close button to close store detail popup at (955, 21) on .btn_pop_close a
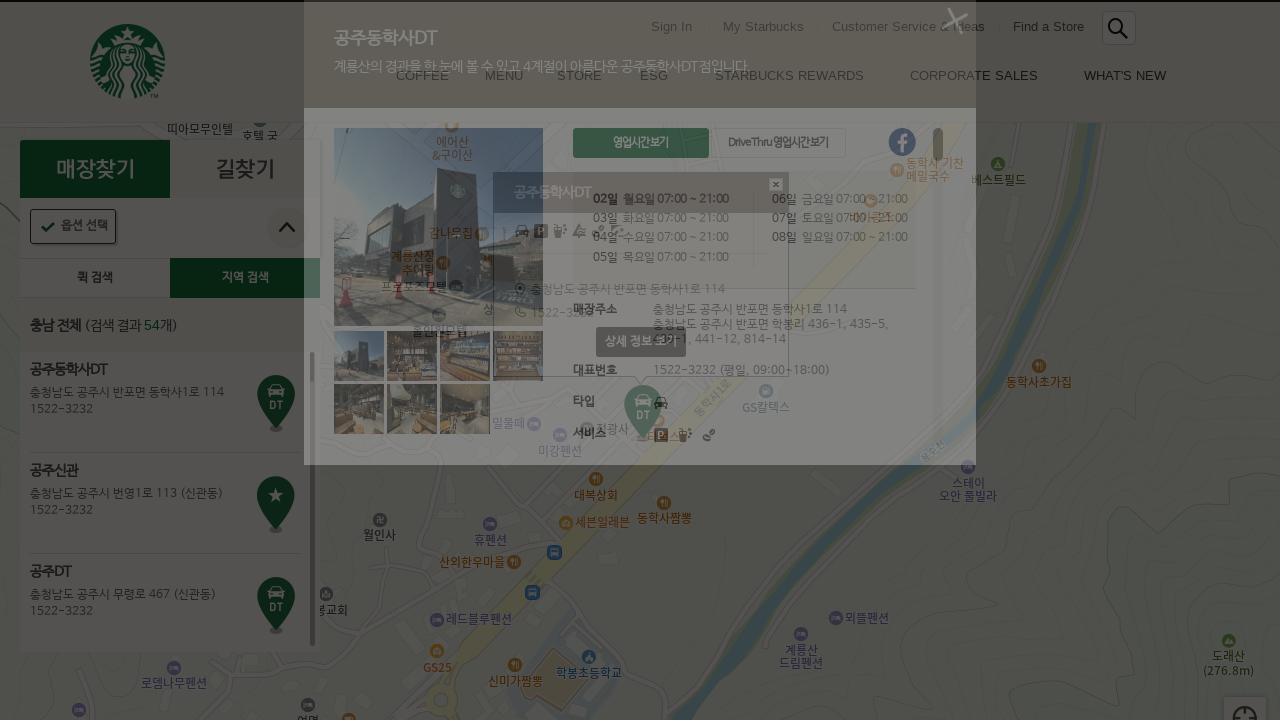

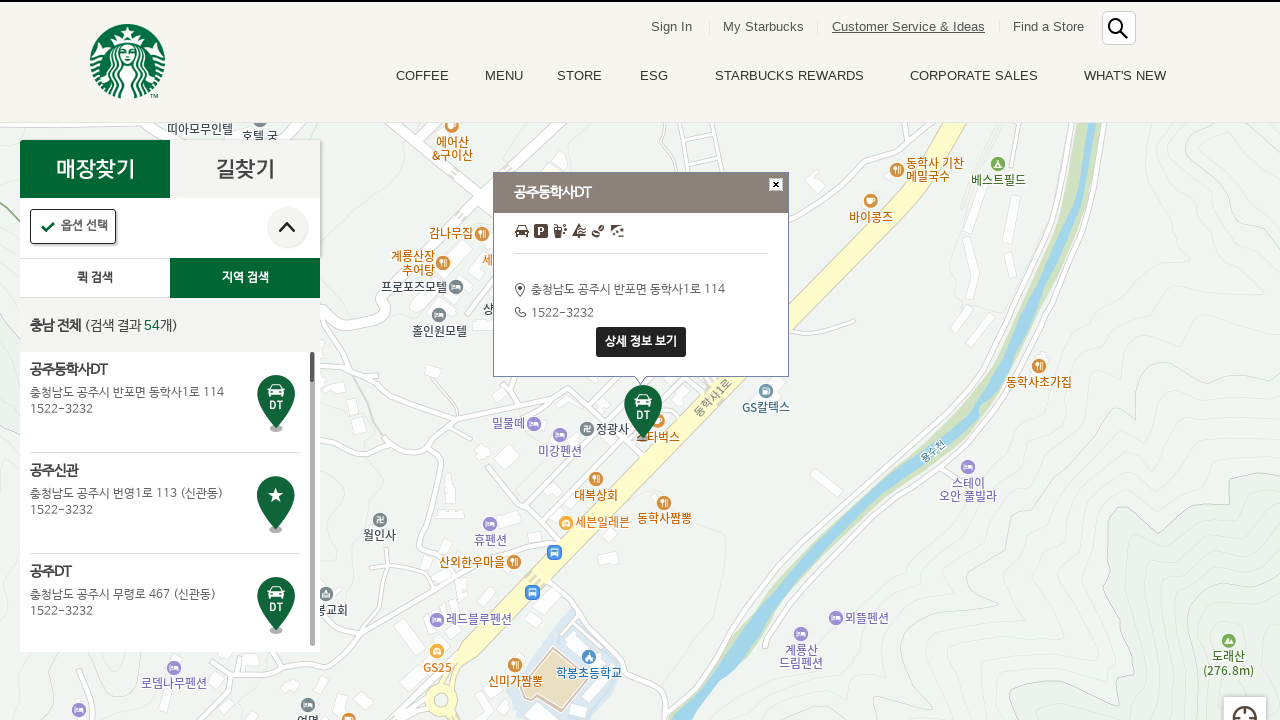